Tests prompt alert handling by triggering a prompt dialog, entering text, and accepting it

Starting URL: http://demoqa.com/alerts

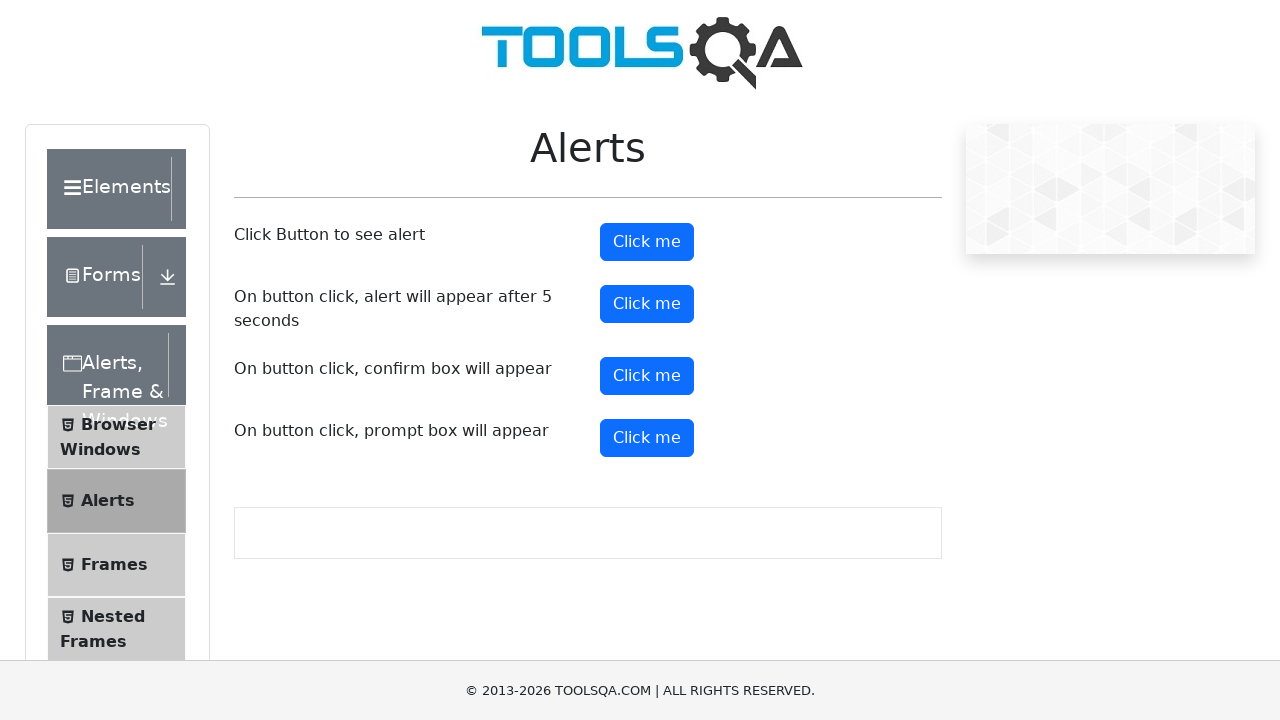

Clicked prompt button using JavaScript evaluation
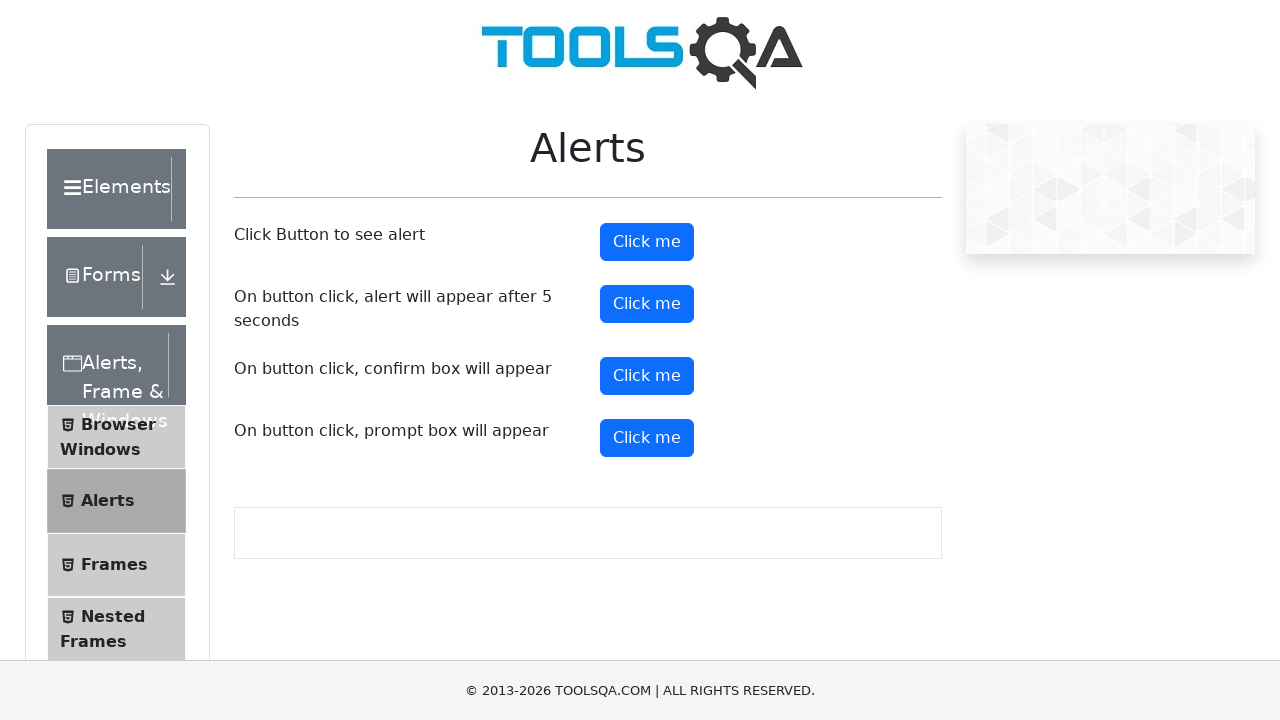

Set up dialog handler to accept prompt with 'TestUser123'
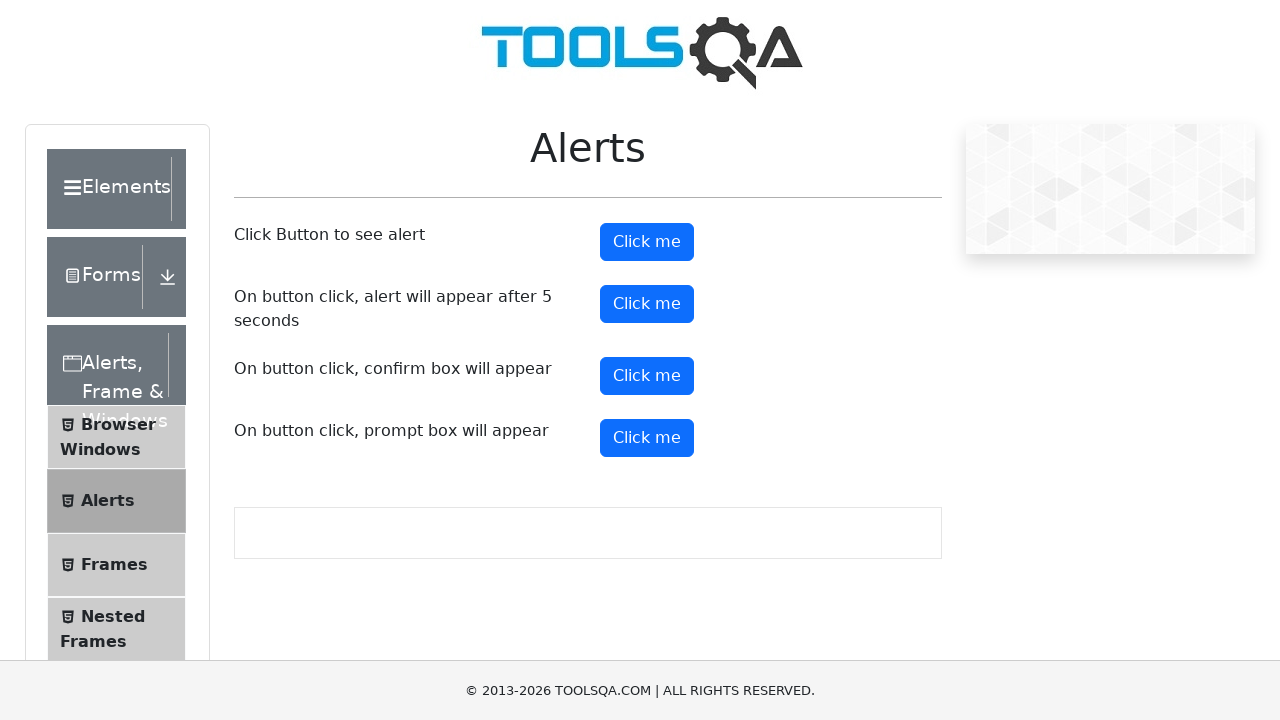

Clicked prompt button with force option to trigger dialog at (647, 438) on #promtButton
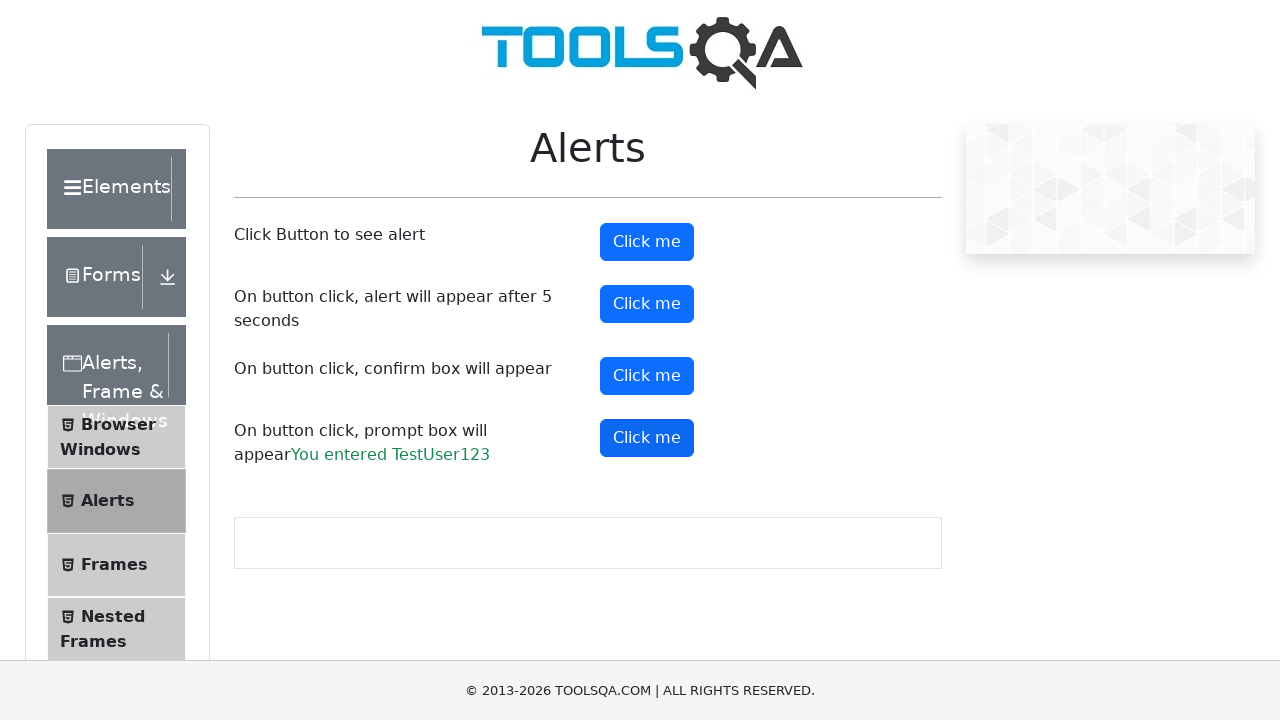

Verified prompt result is displayed on page
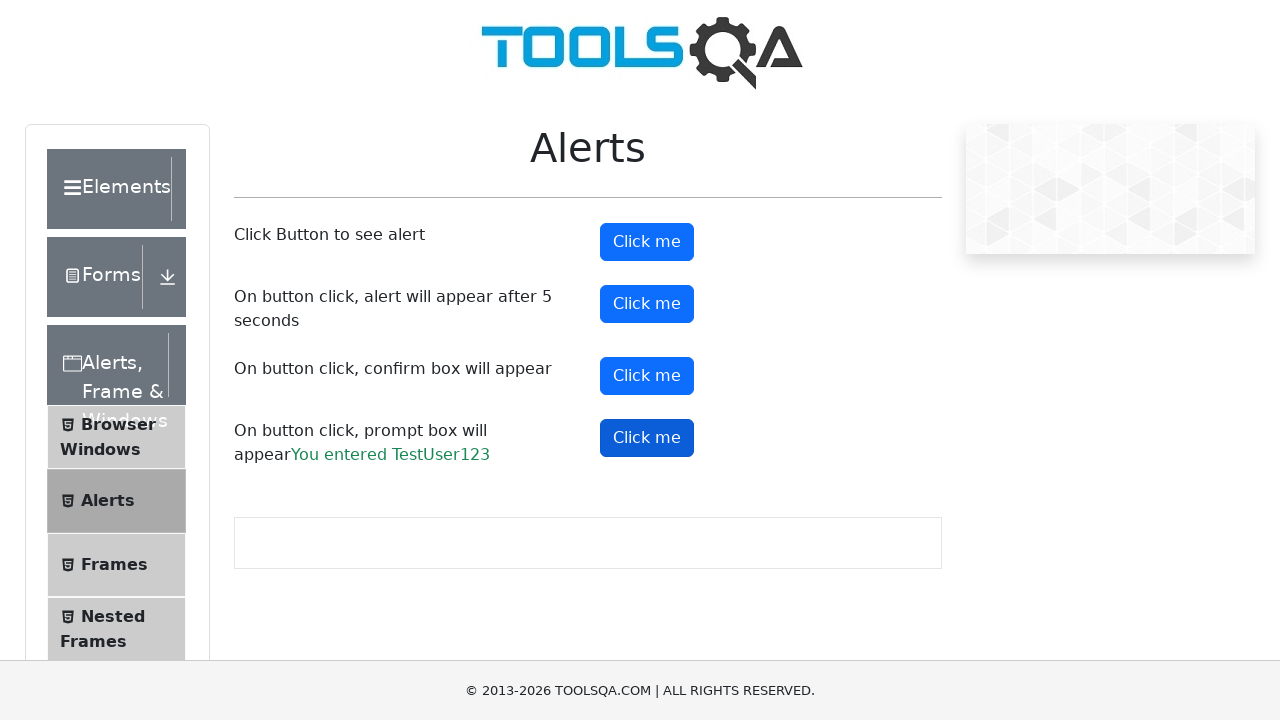

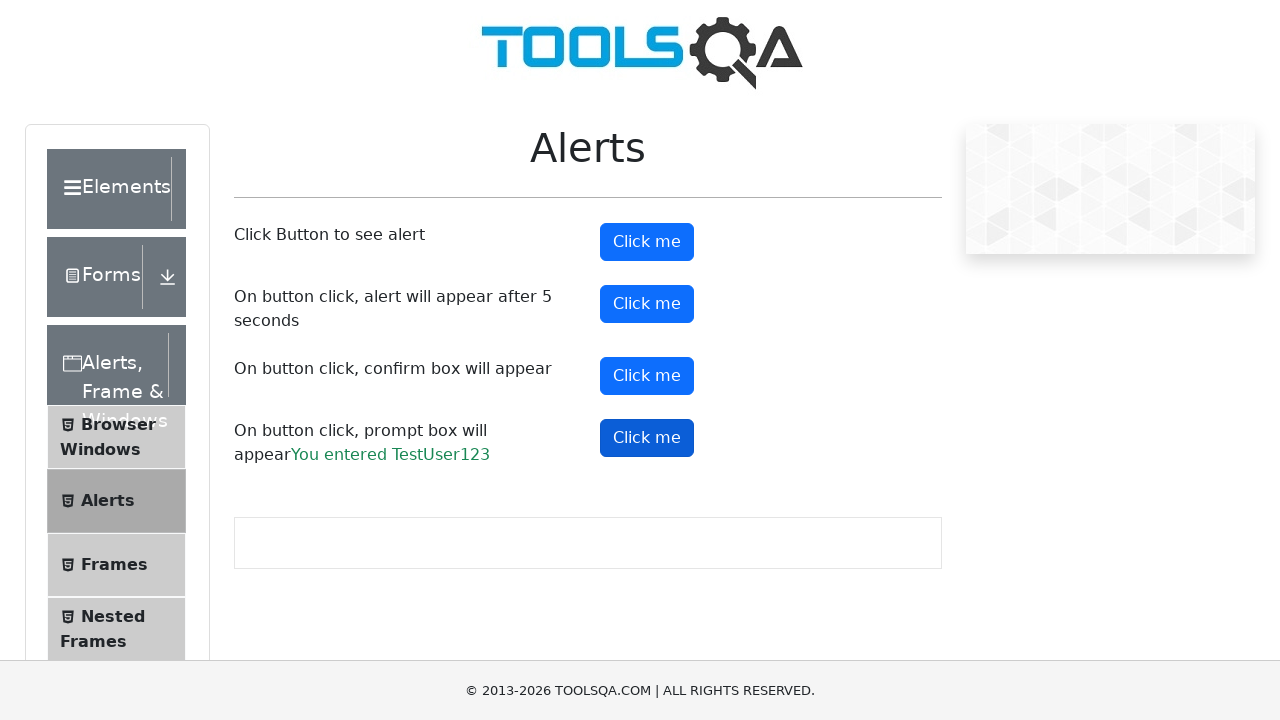